Tests alert/confirm dialog interaction by filling a name field and clicking the confirm button

Starting URL: https://rahulshettyacademy.com/AutomationPractice/

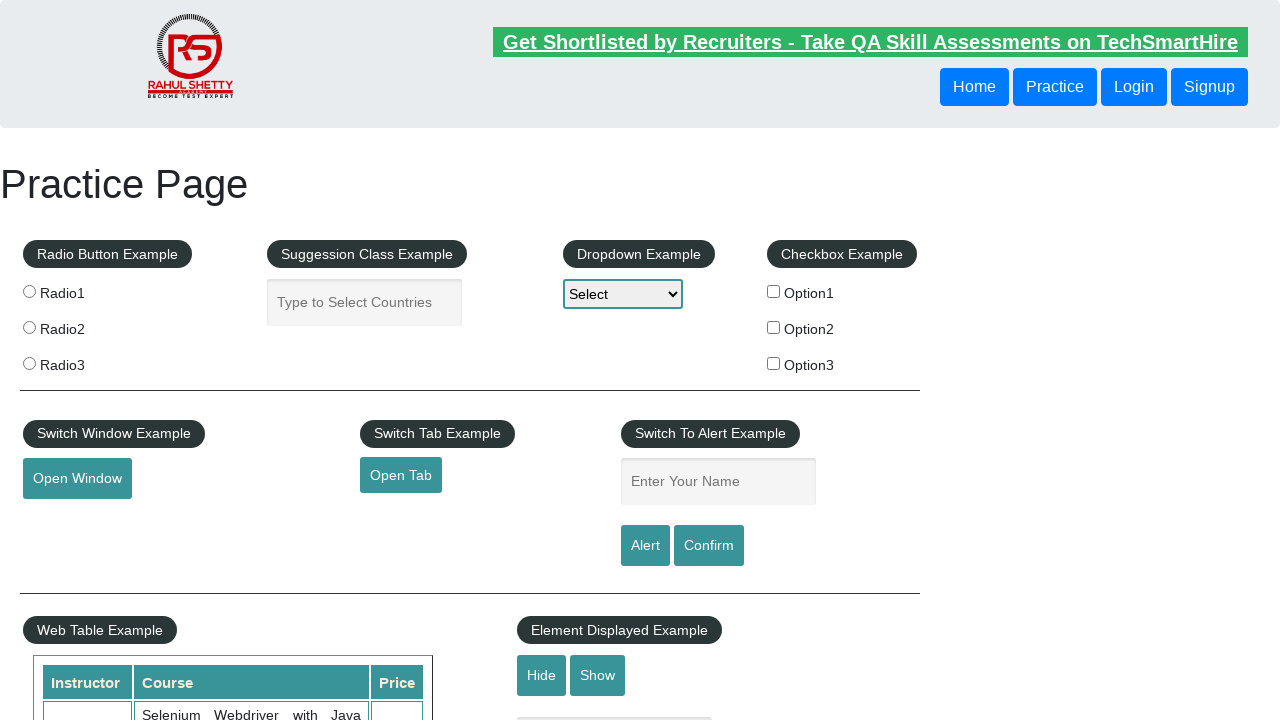

Filled name field with 'John Smith' on #name
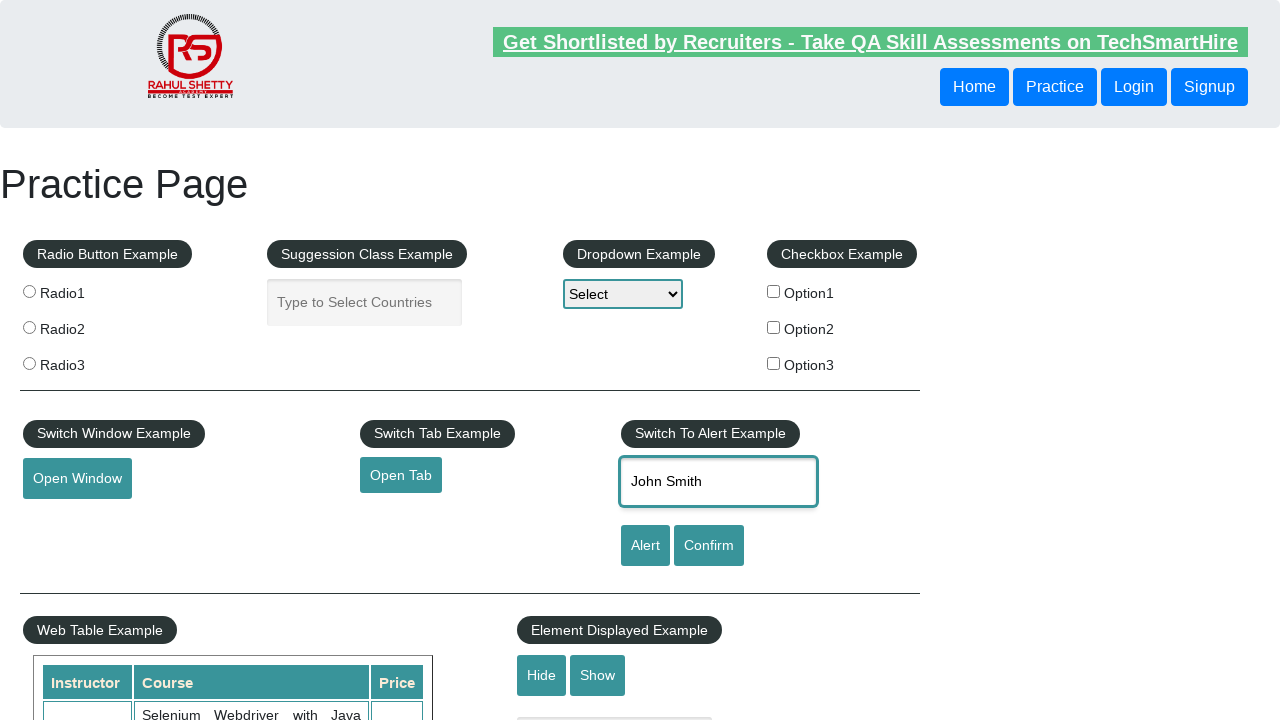

Set up dialog handler to accept confirm dialogs
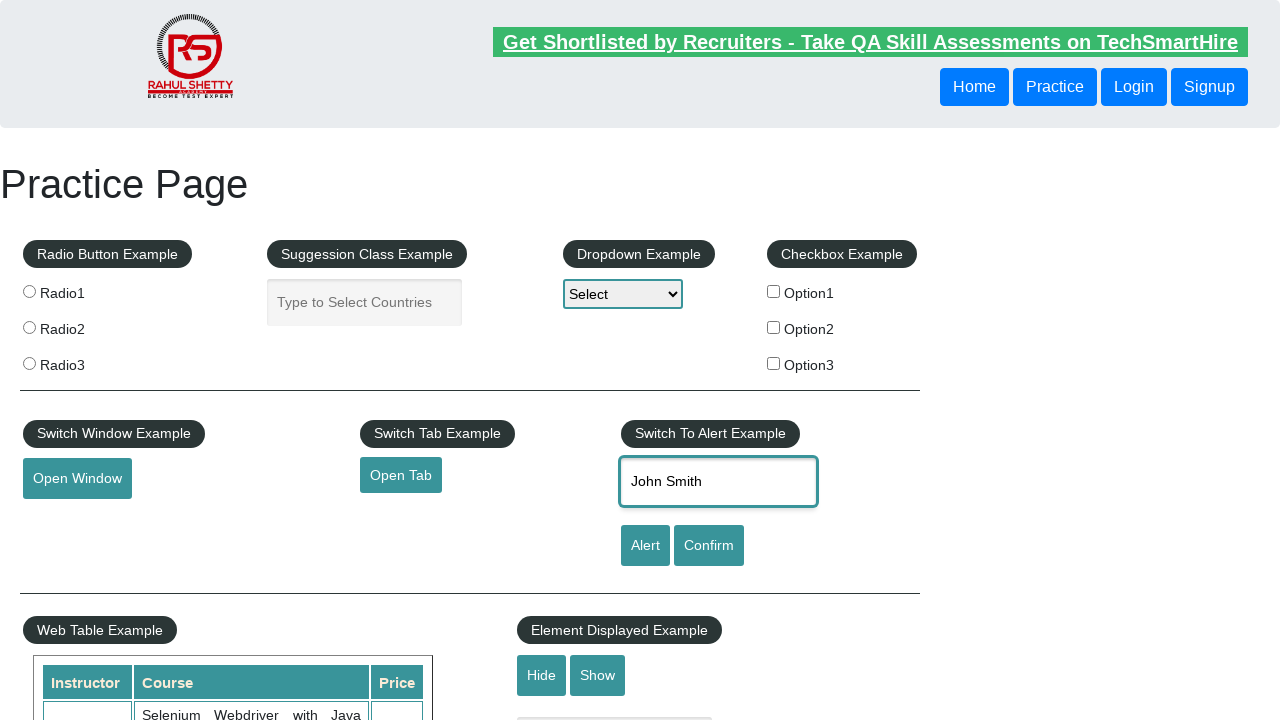

Clicked confirm button to trigger alert/confirm dialog at (709, 546) on #confirmbtn
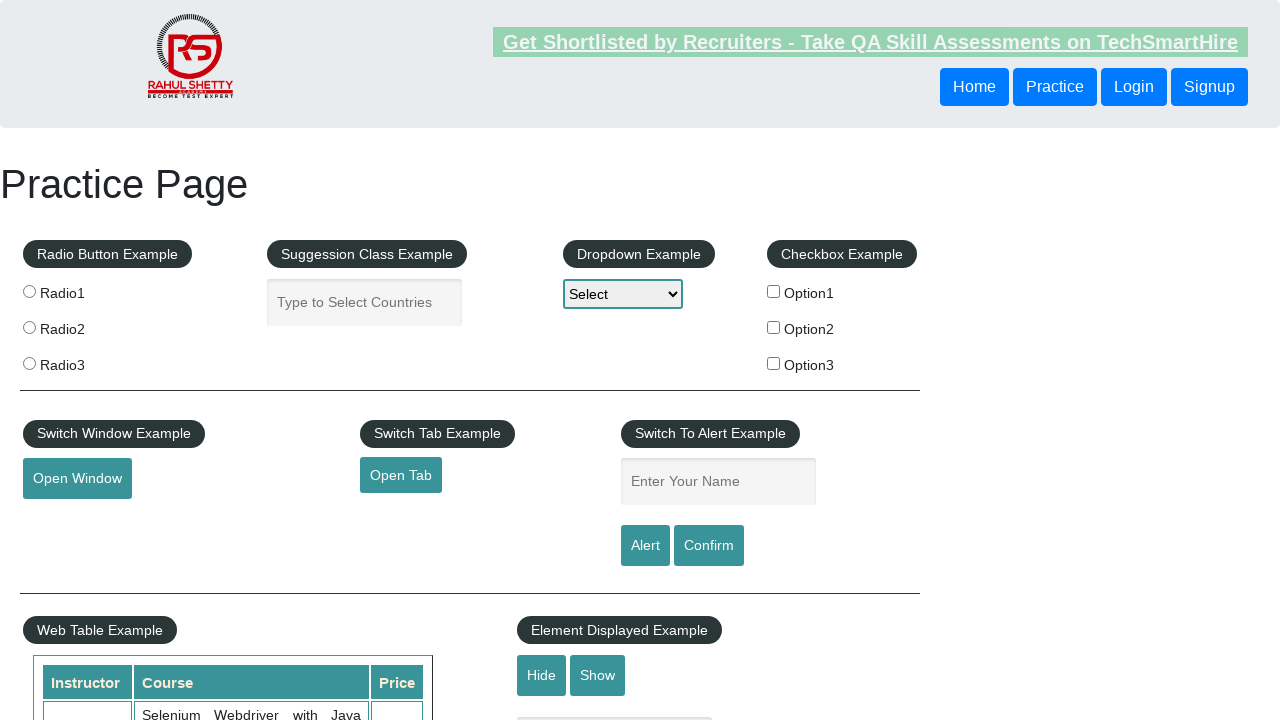

Waited for dialog handling to complete
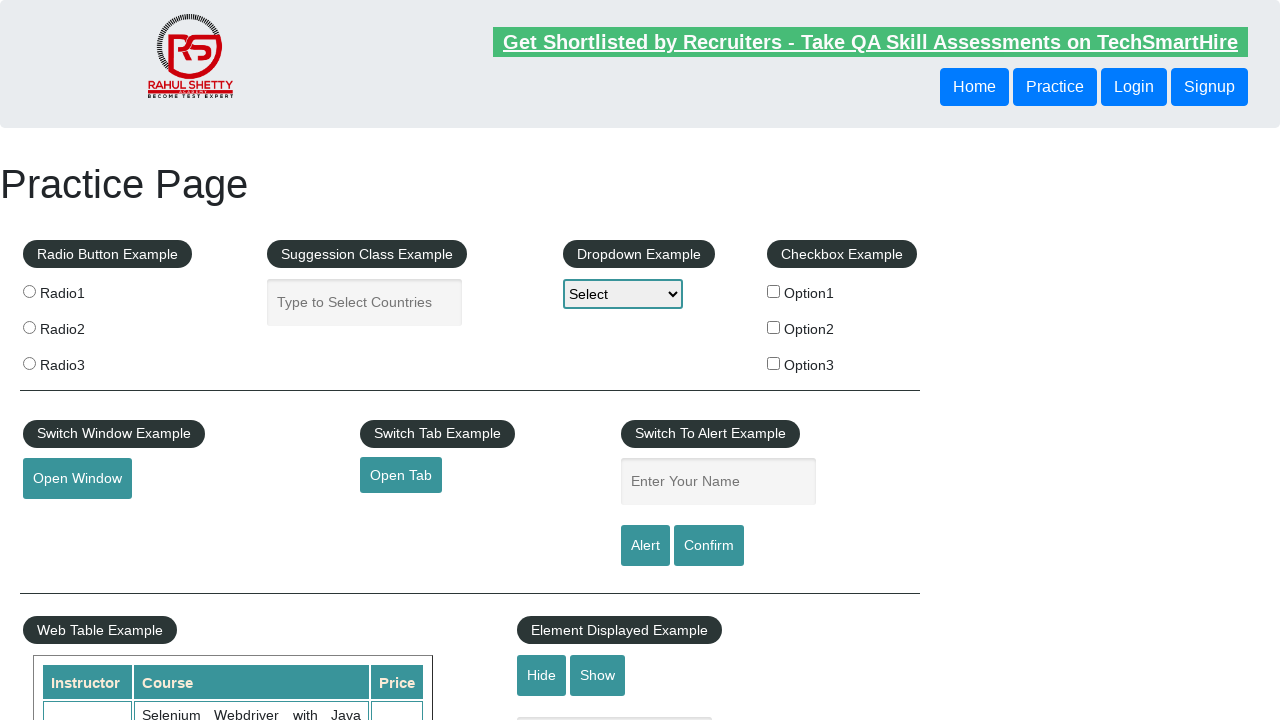

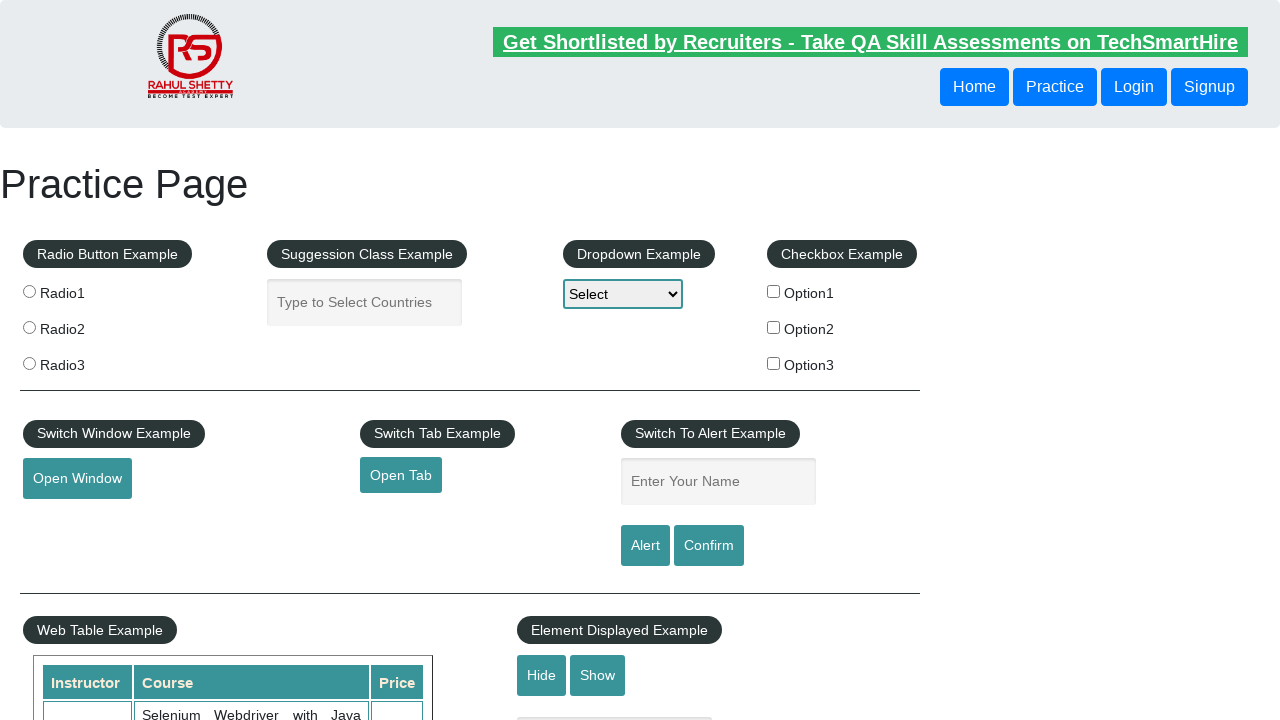